Tests dropdown select functionality by verifying it doesn't support multiple selection, has 3 options, and tests selecting options by visible text, value, and index

Starting URL: https://the-internet.herokuapp.com/dropdown

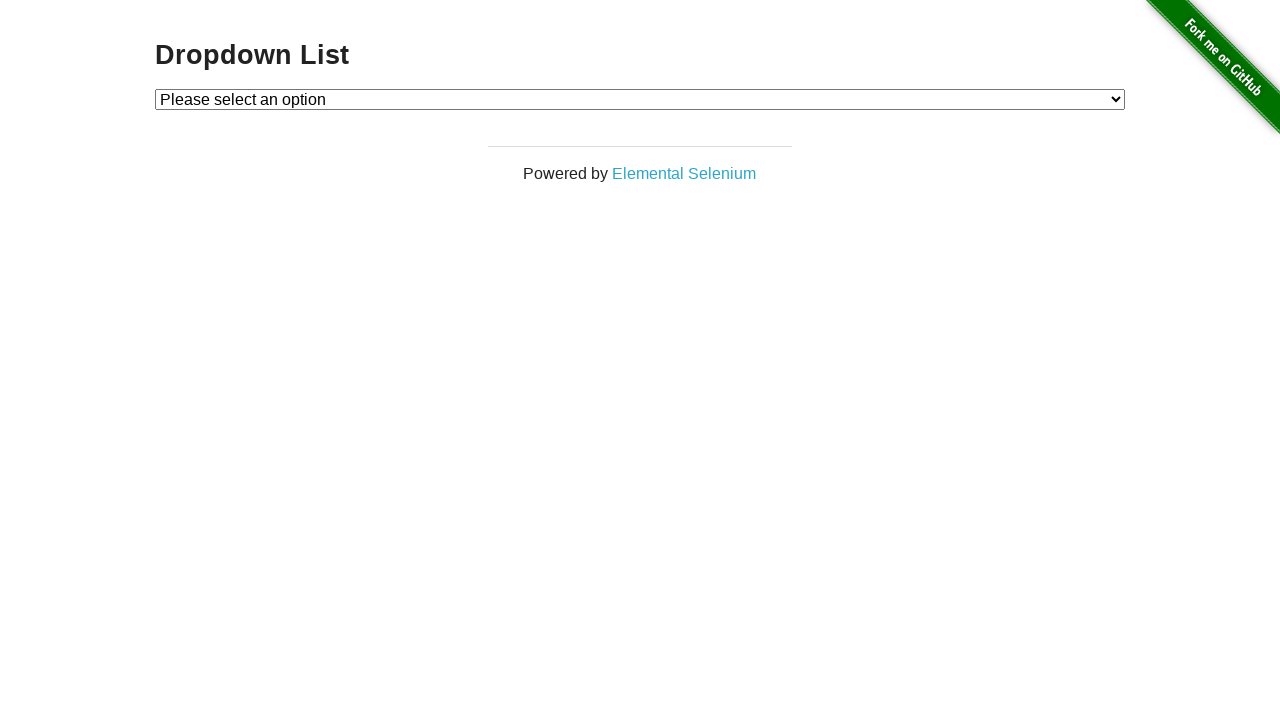

Waited for dropdown selector to be available
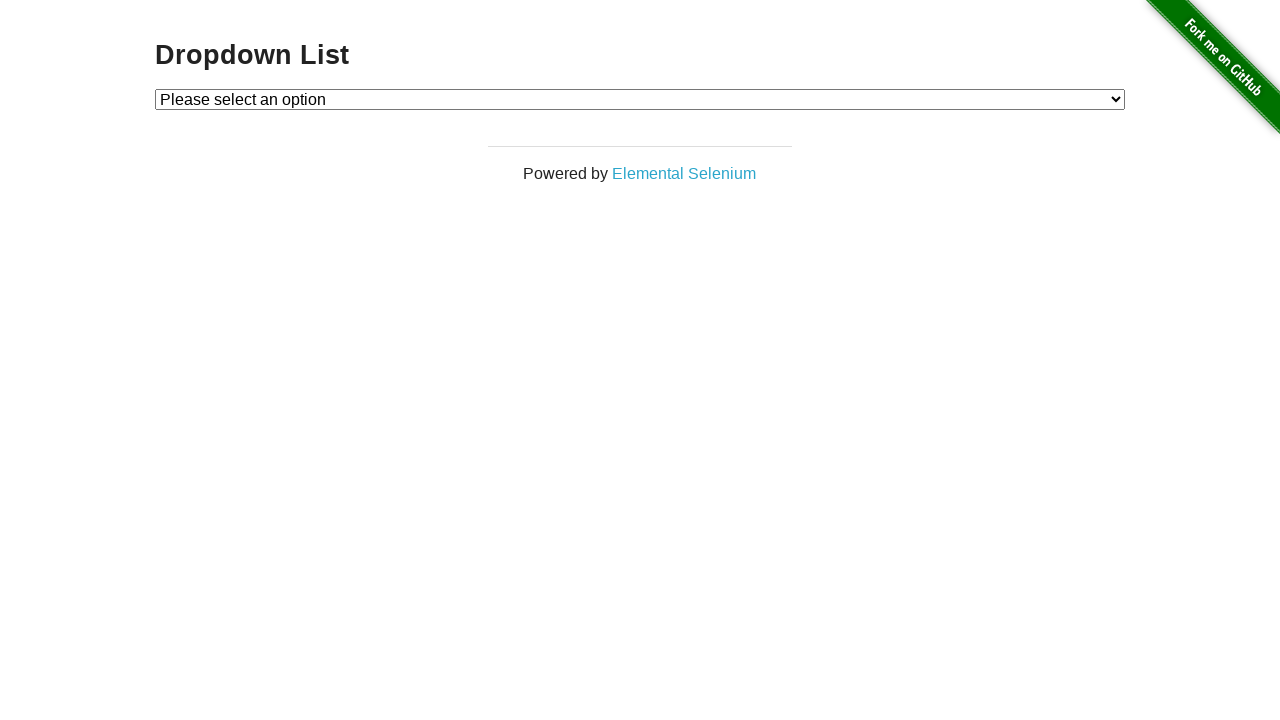

Selected 'Option 1' by visible text on #dropdown
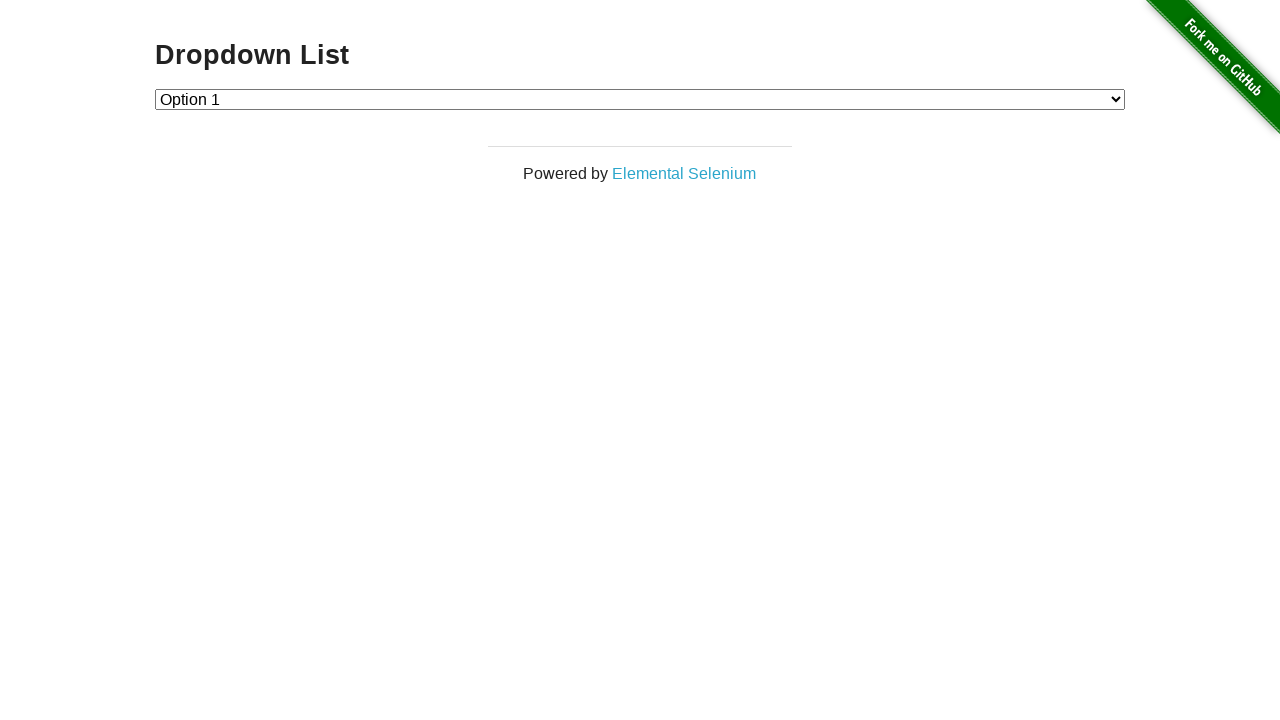

Retrieved current dropdown value
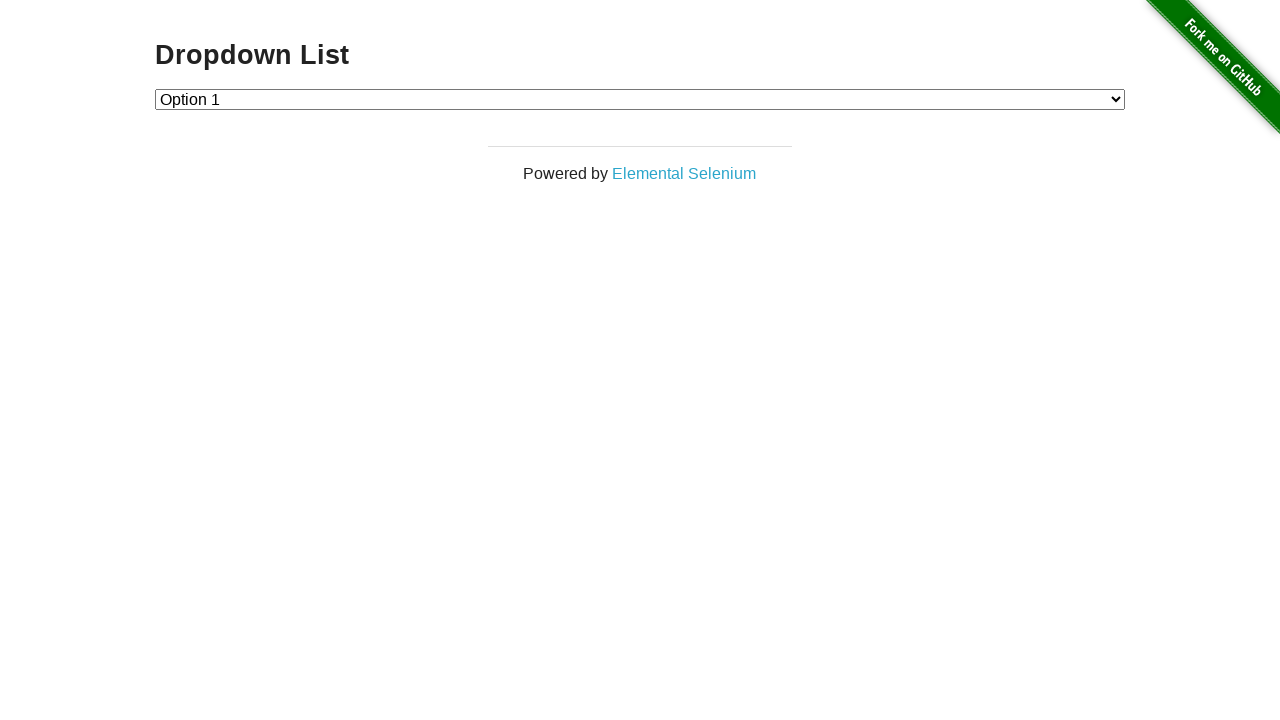

Verified that Option 1 is selected (value='1')
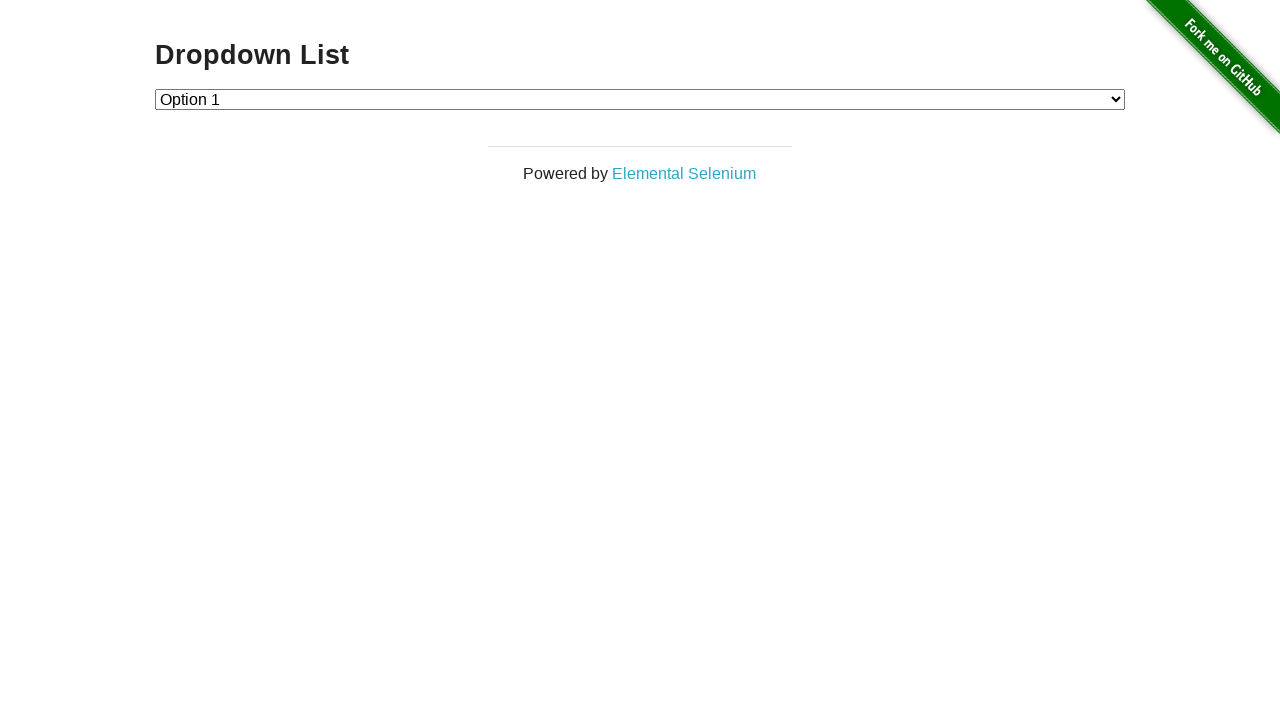

Selected option by value '2' on #dropdown
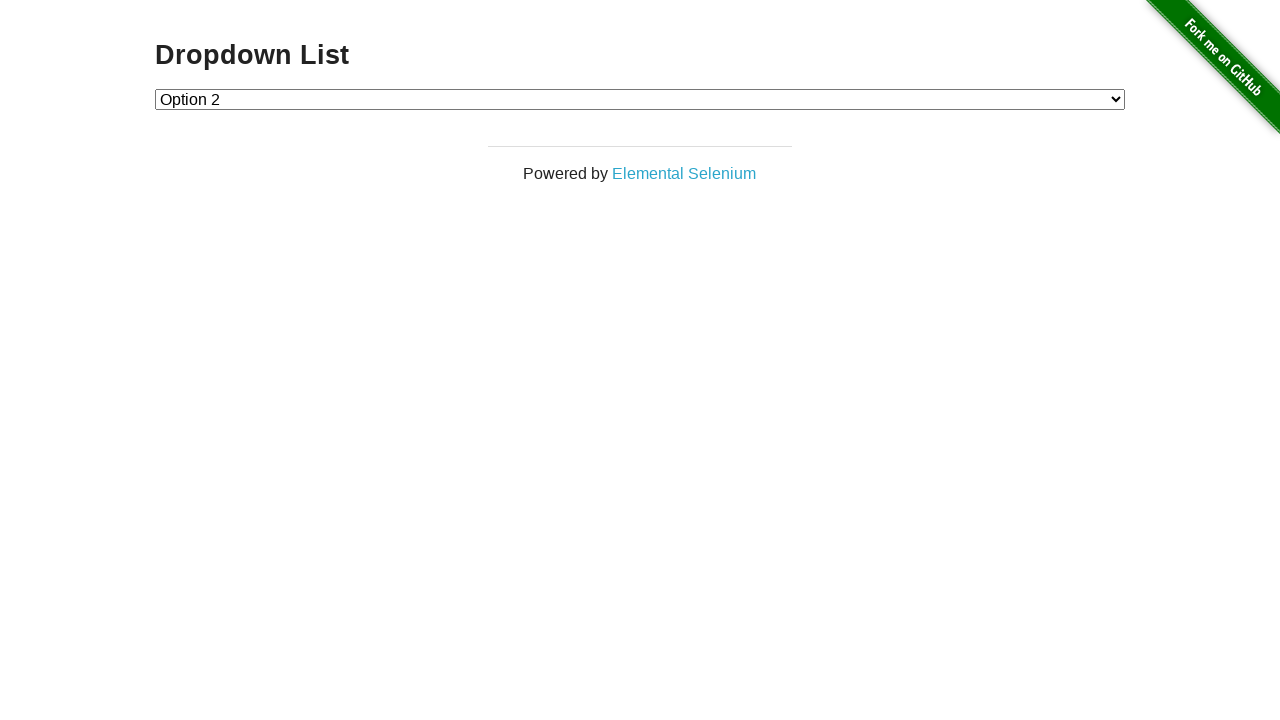

Retrieved current dropdown value
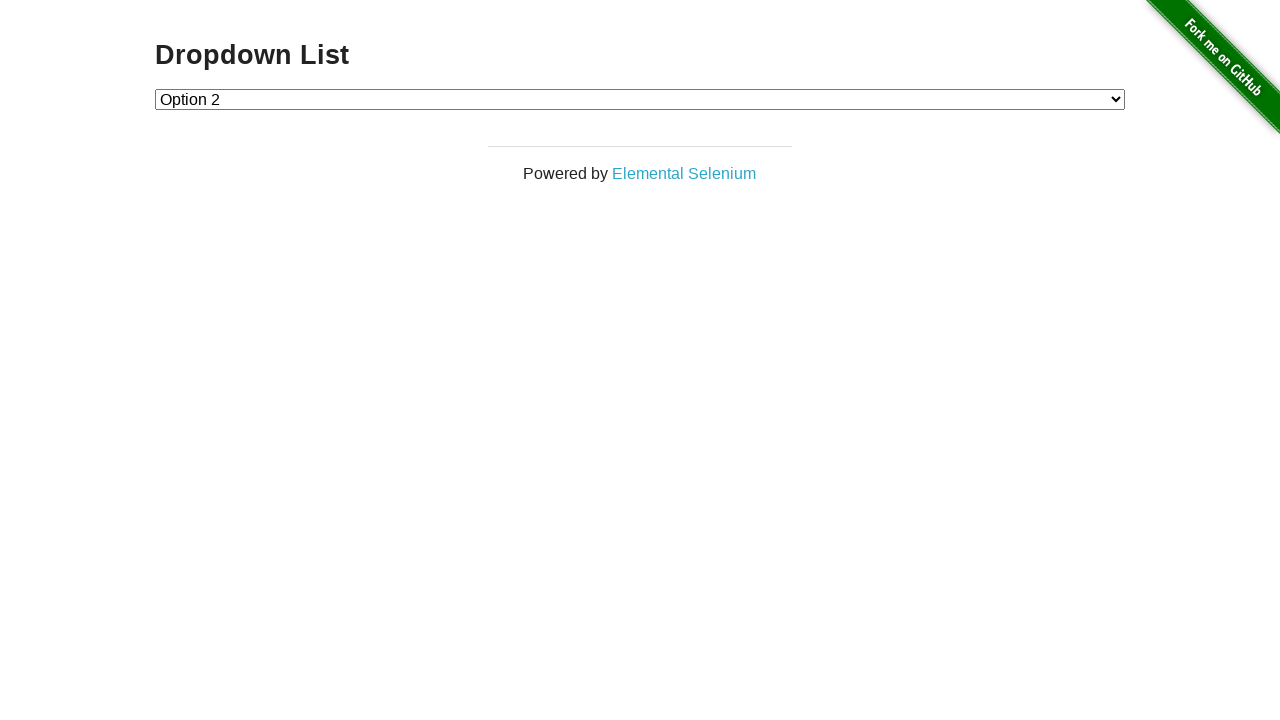

Verified that Option 2 is selected (value='2')
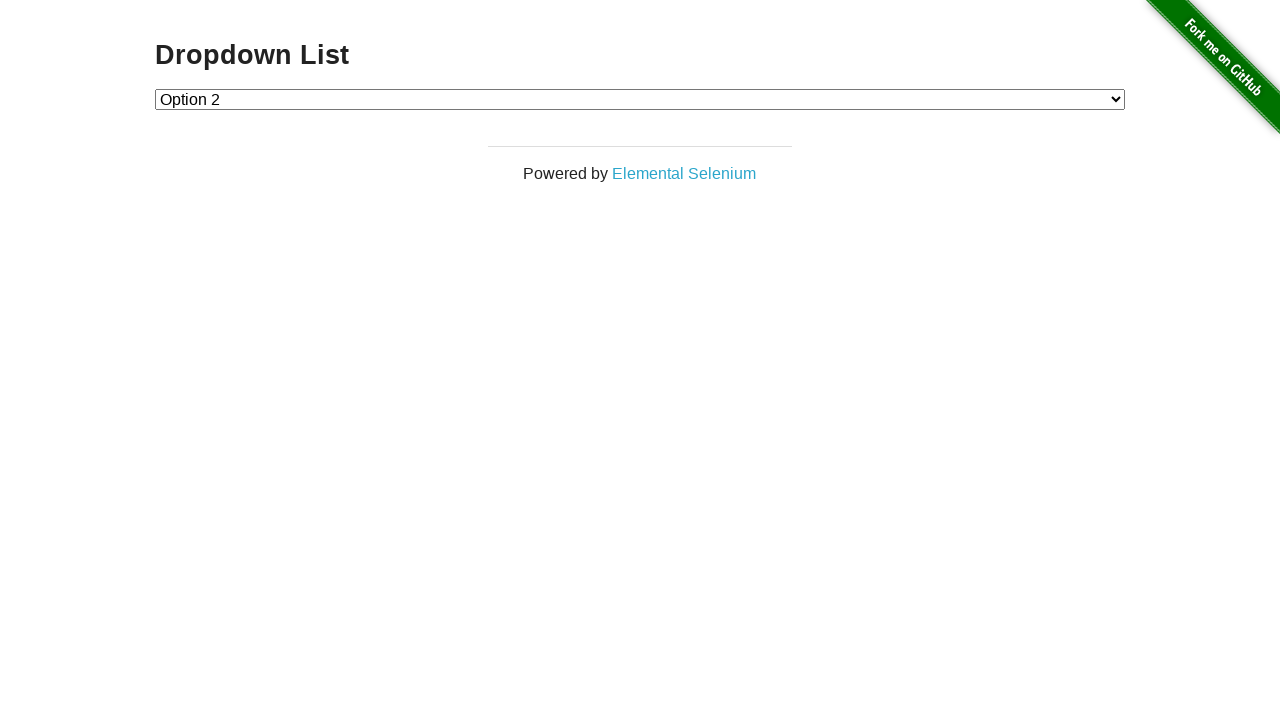

Selected option by index 1 (Option 1) on #dropdown
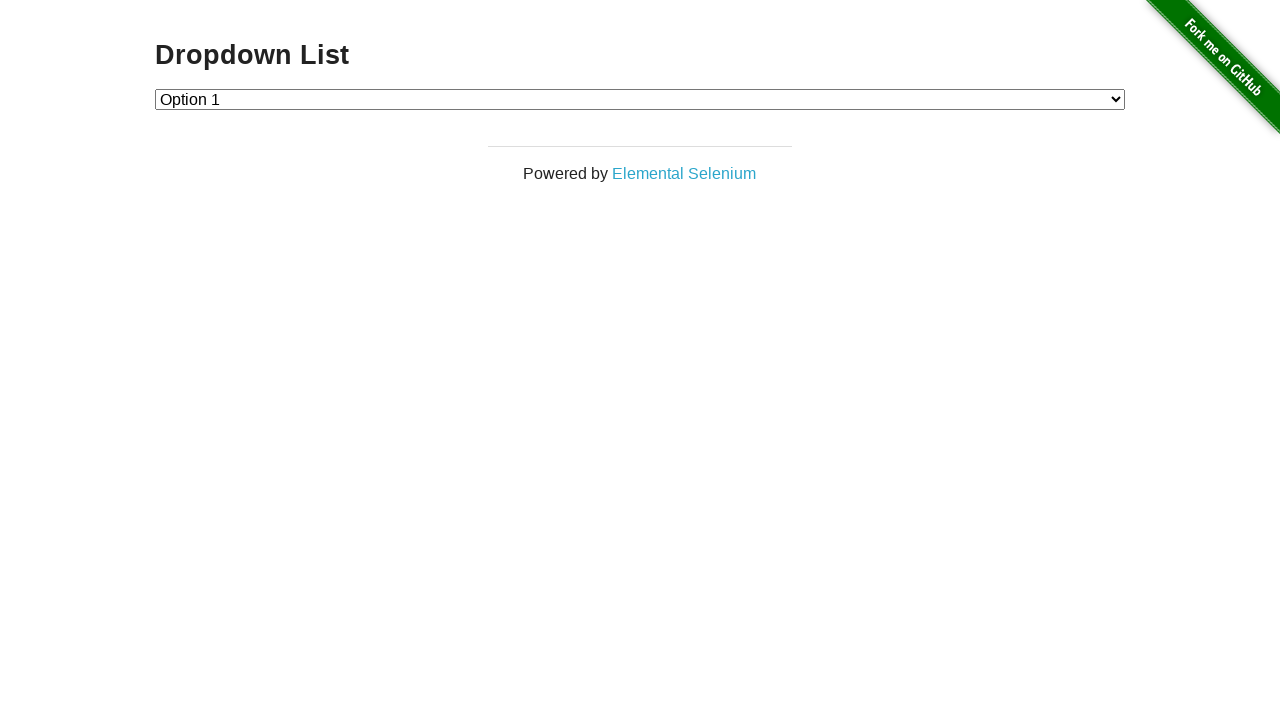

Retrieved current dropdown value
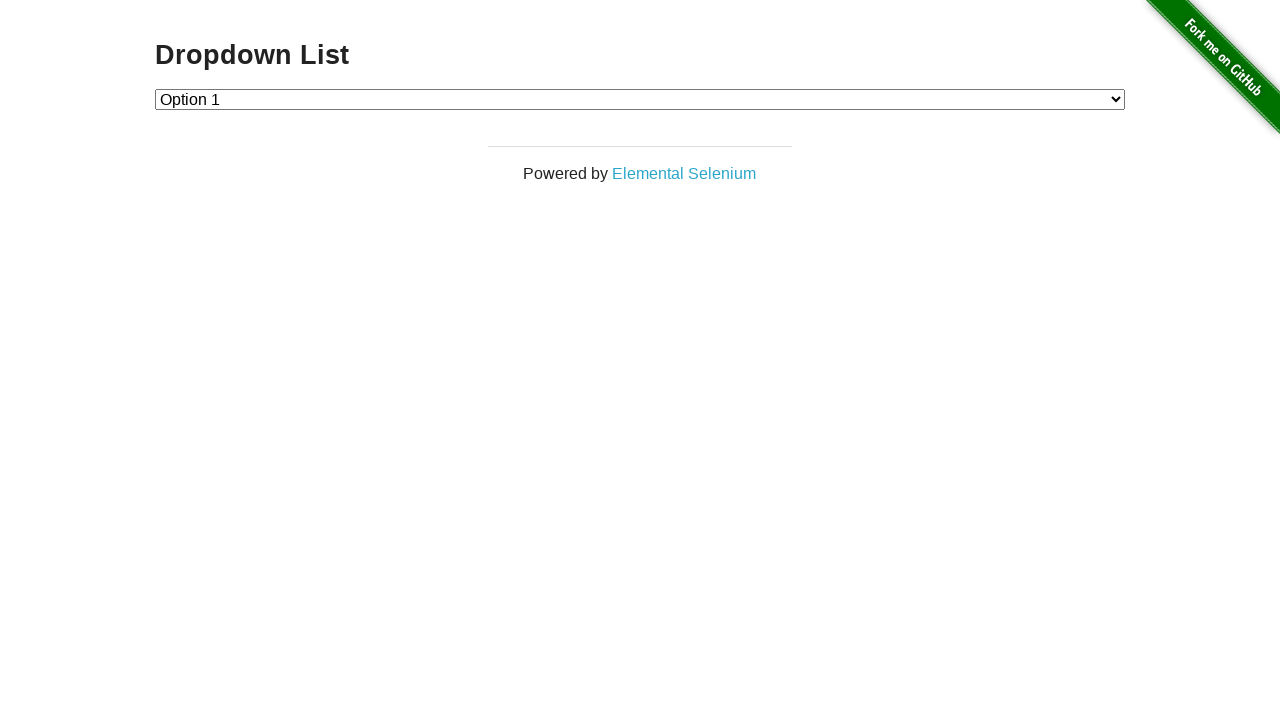

Verified that Option 1 is selected after index selection (value='1')
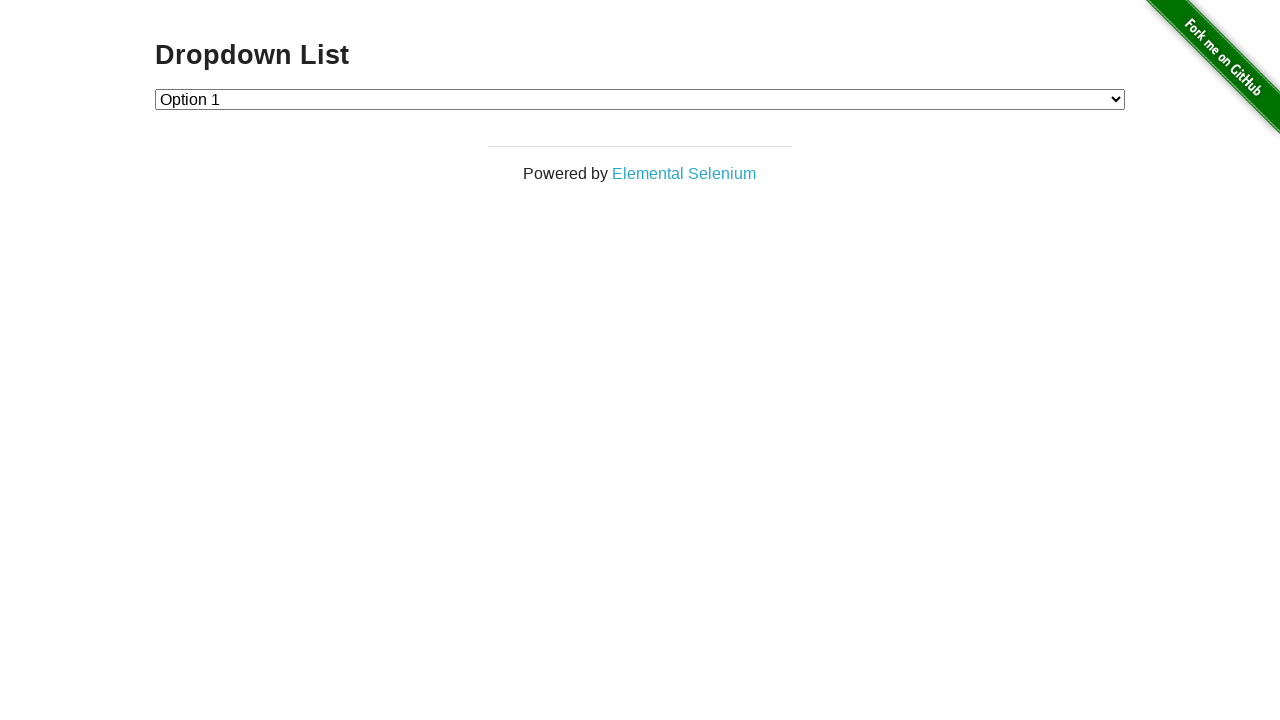

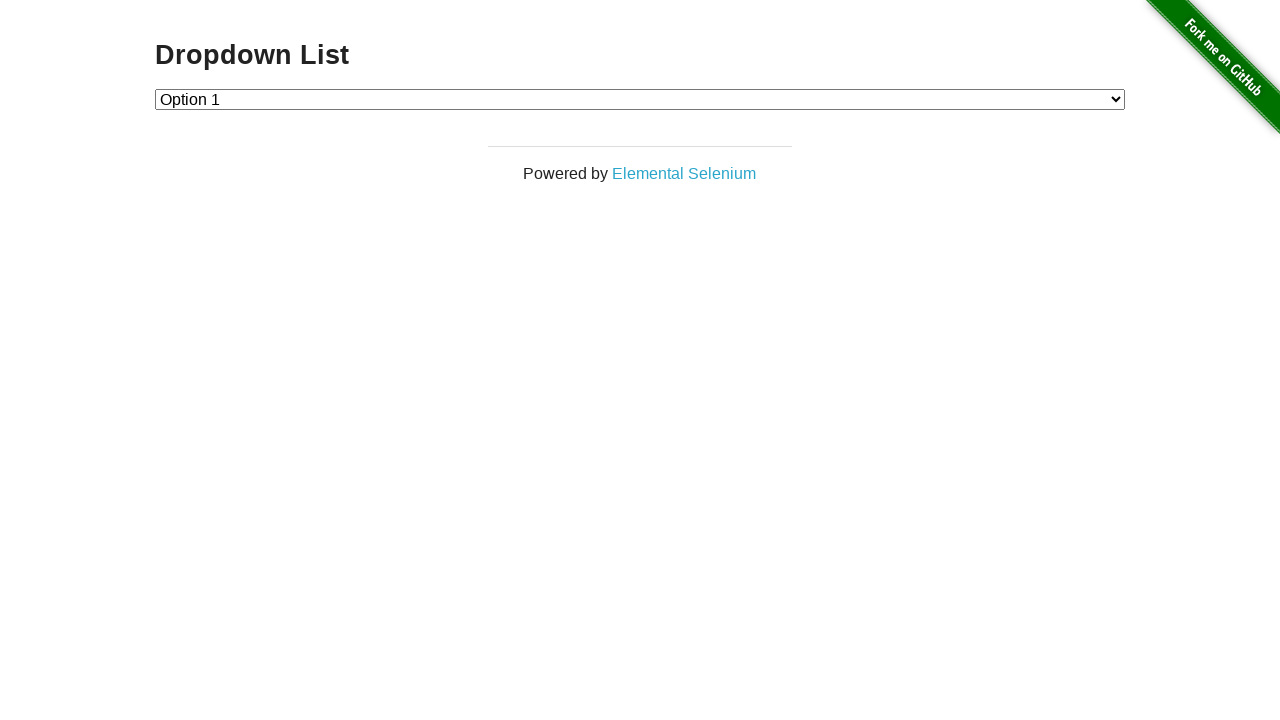